Navigates to the EDSO website and verifies the page loads successfully

Starting URL: https://edso.in/

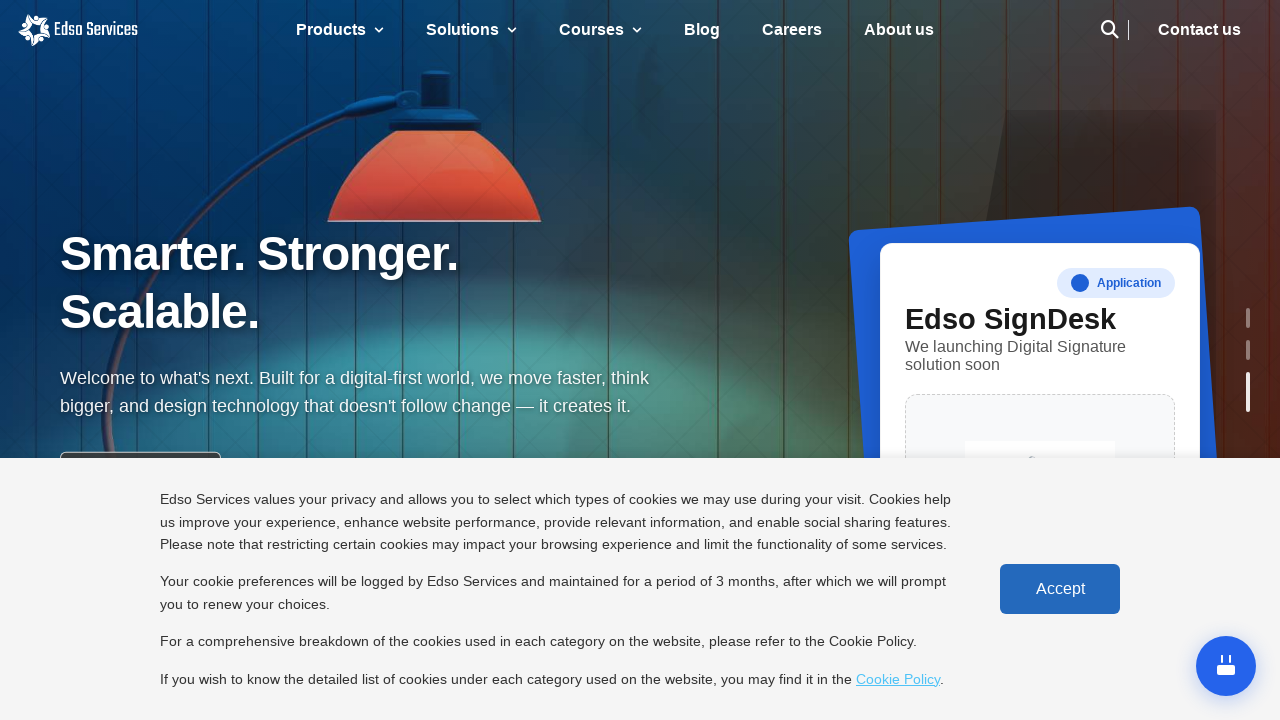

Waited for EDSO website to fully load (DOM content loaded)
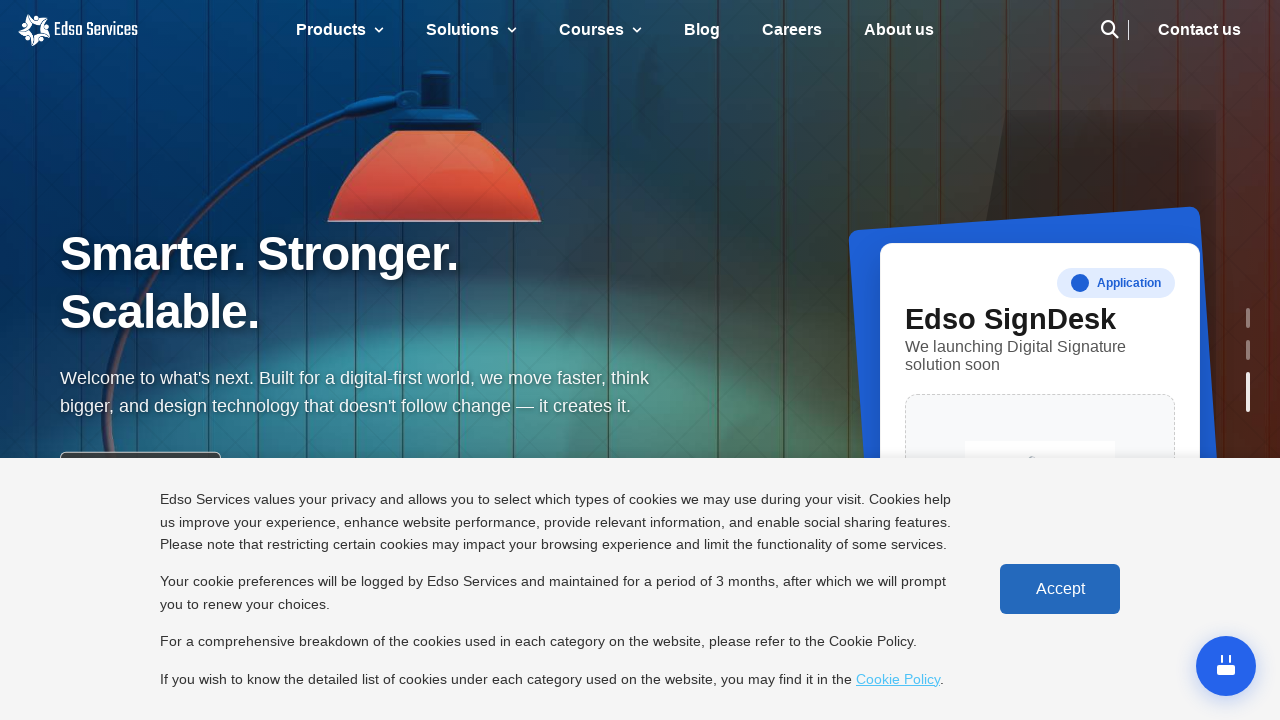

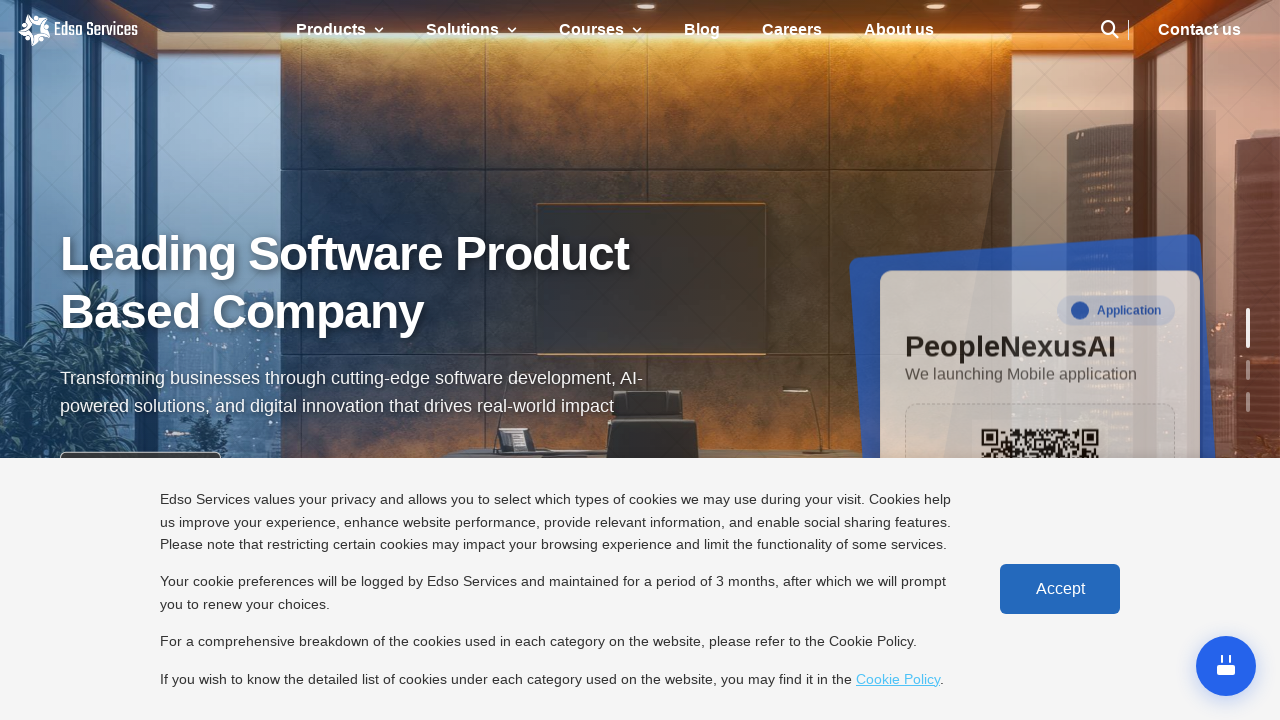